Tests that selecting Female gender radio button shows "Female" in the confirmation dialog

Starting URL: https://demoqa.com/automation-practice-form

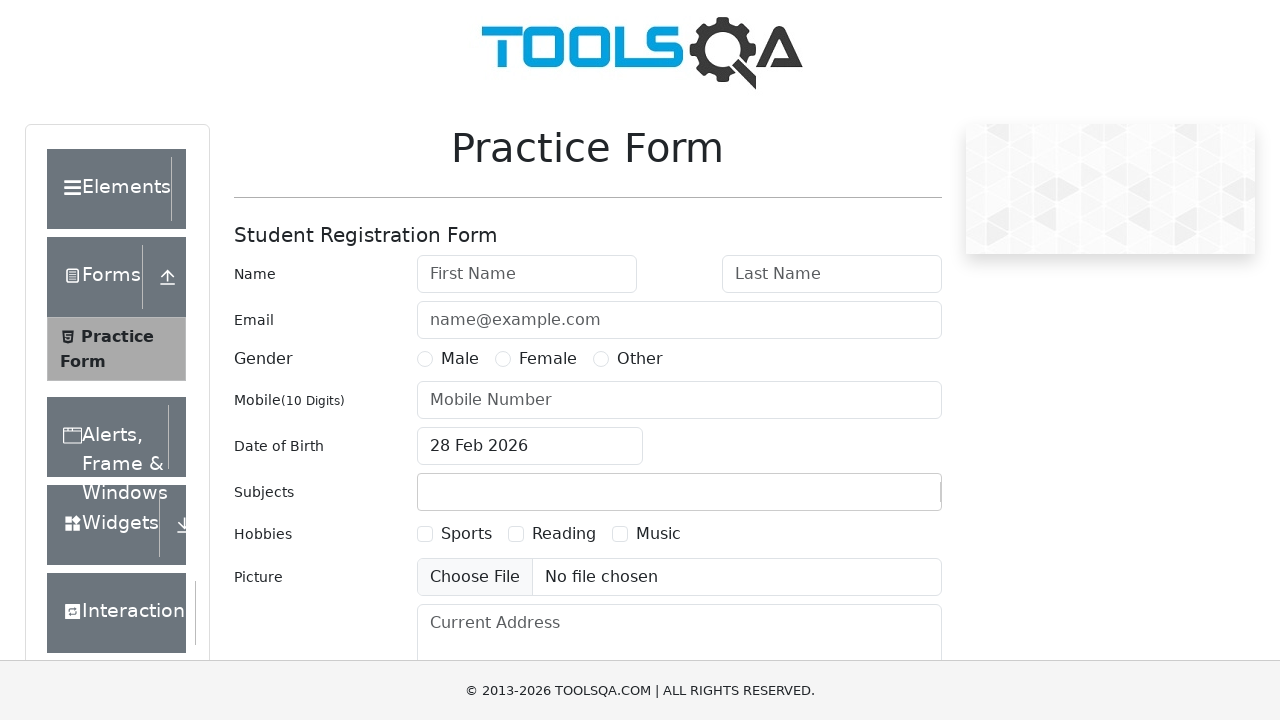

Filled first name field with 'Jennifer' on #firstName
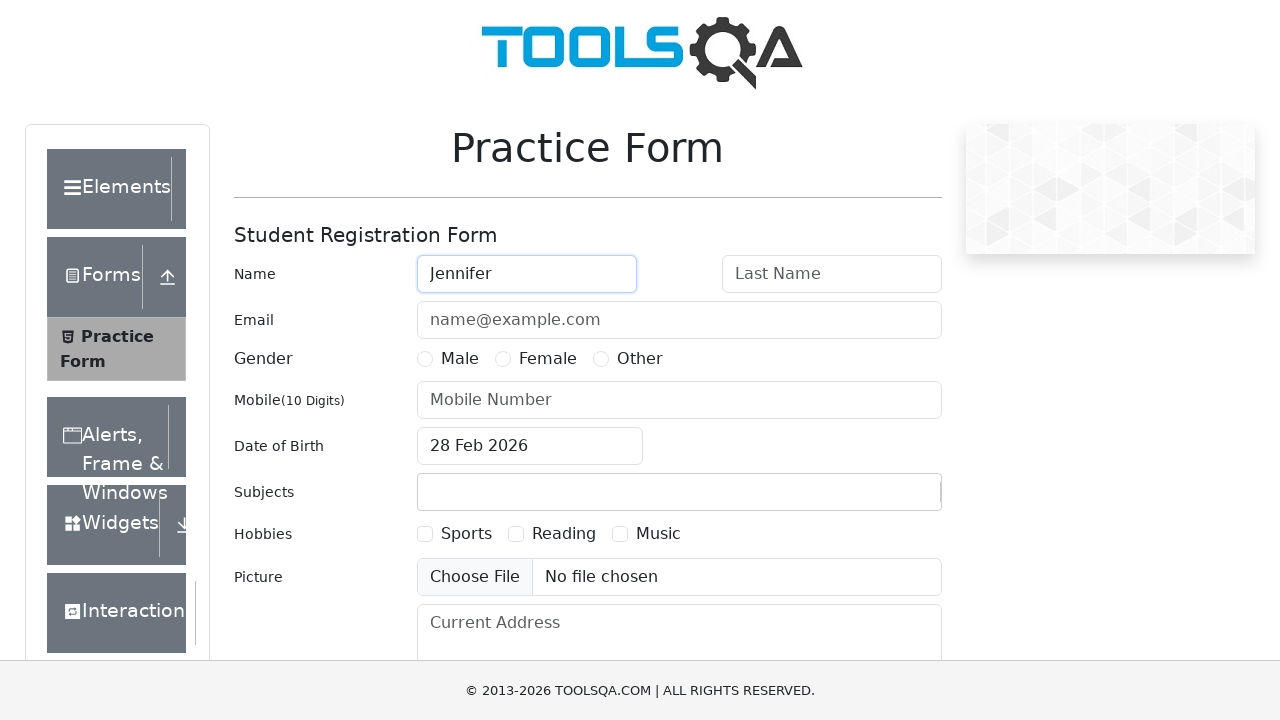

Filled last name field with 'Anderson' on #lastName
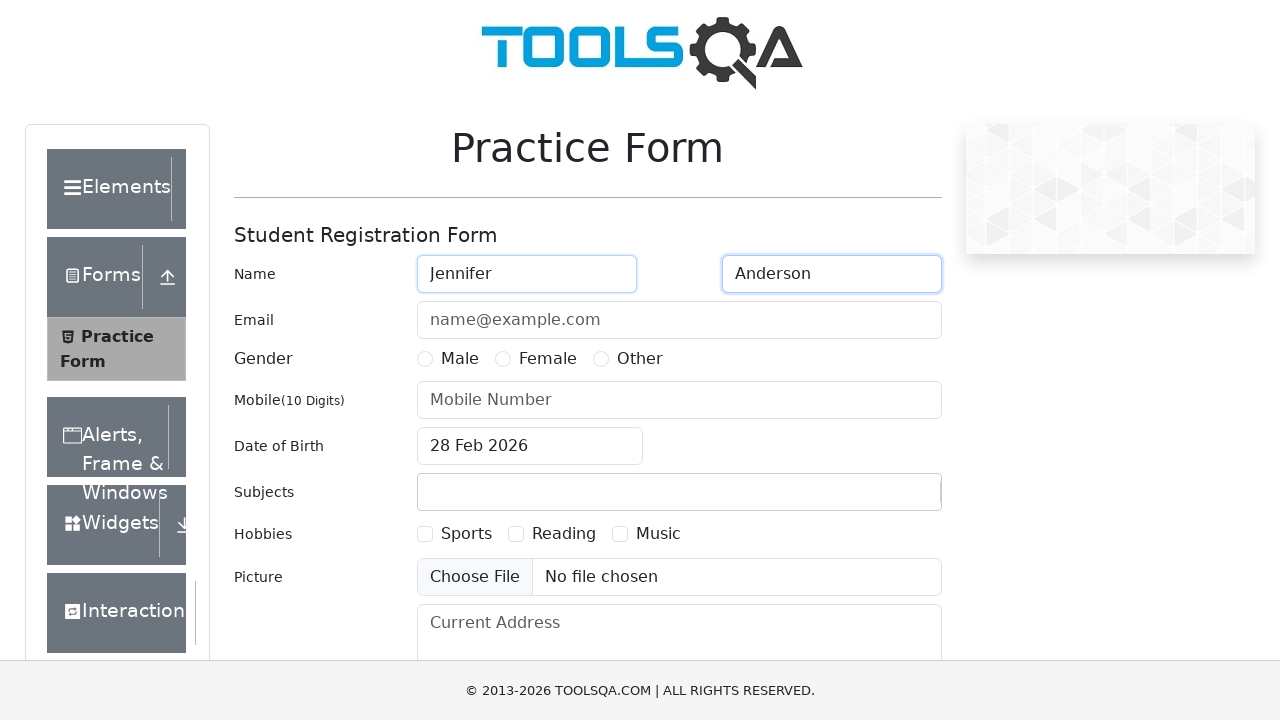

Filled user number field with '2223334444' on #userNumber
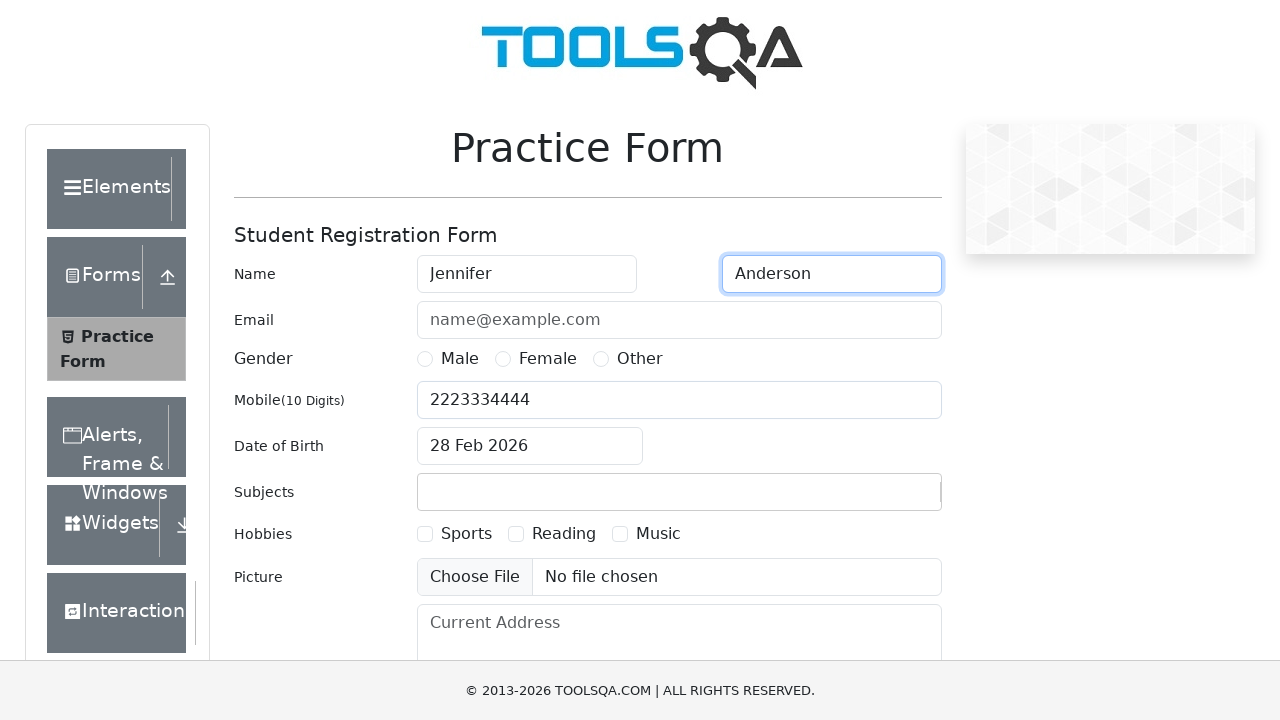

Clicked Male gender radio button at (460, 359) on xpath=//label[contains(text(),'Male')]
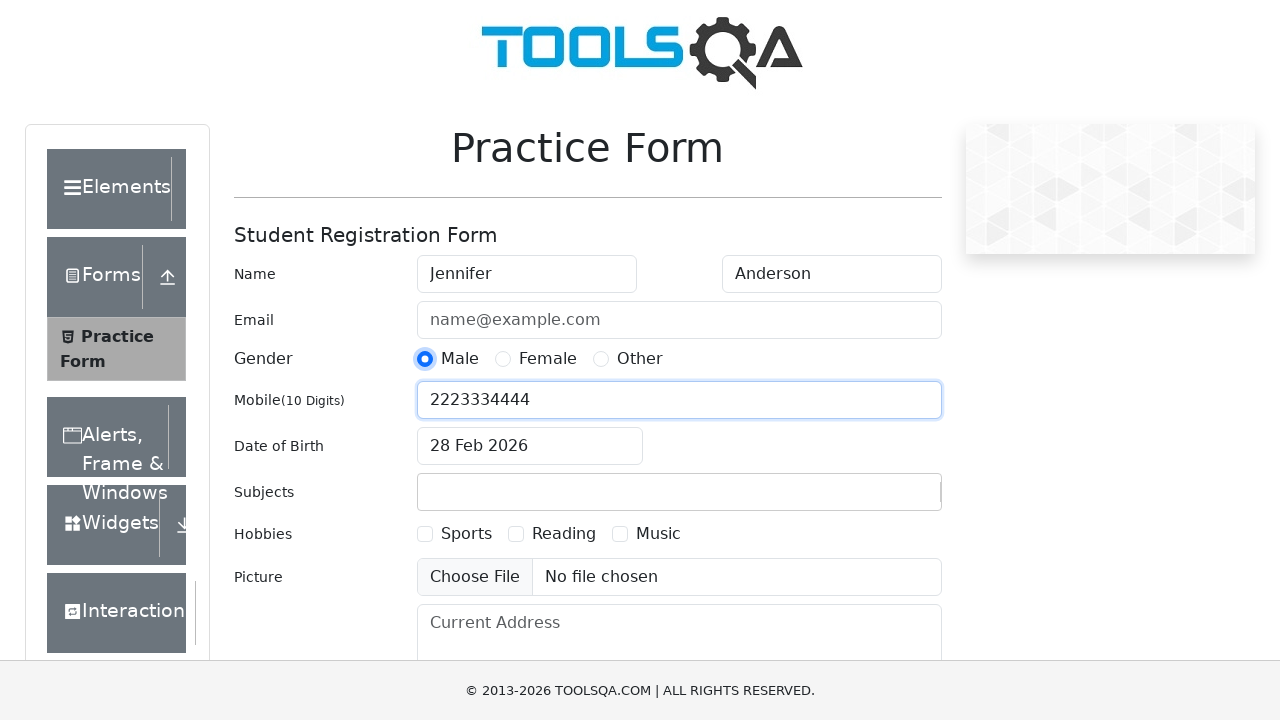

Clicked Female gender radio button to change selection at (548, 359) on xpath=//label[contains(text(),'Female')]
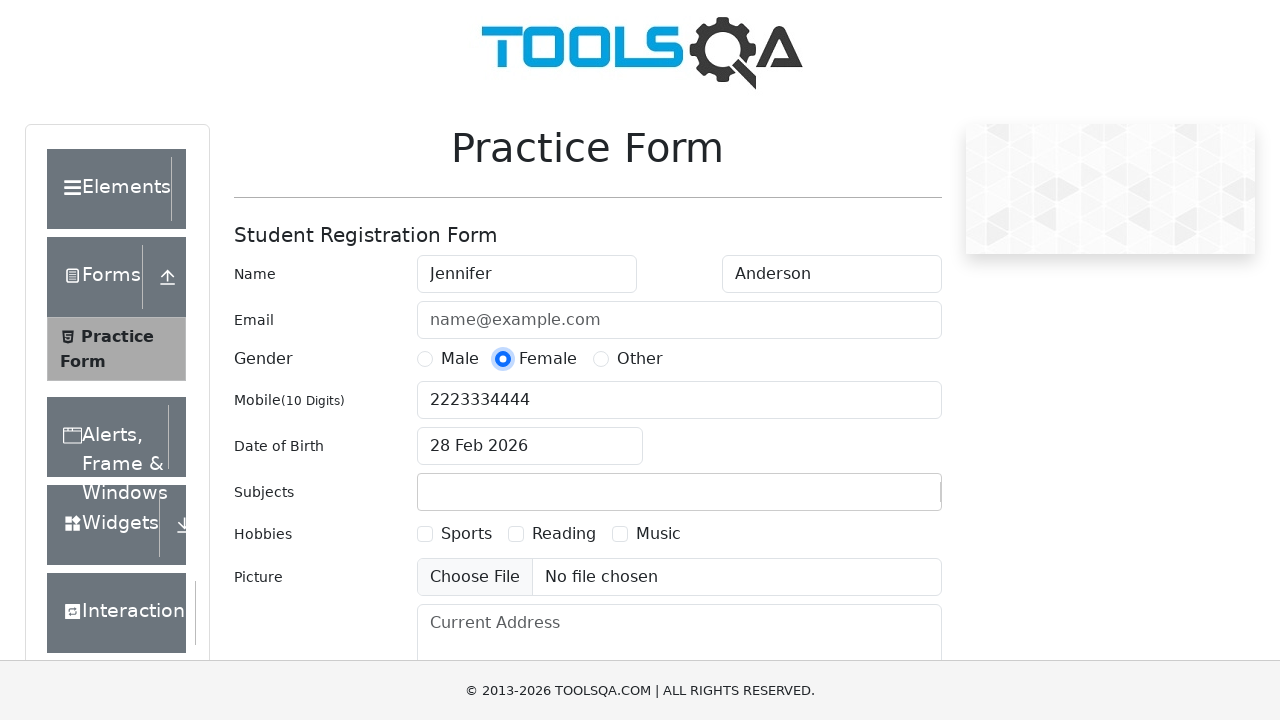

Clicked submit button to submit the form at (885, 499) on #submit
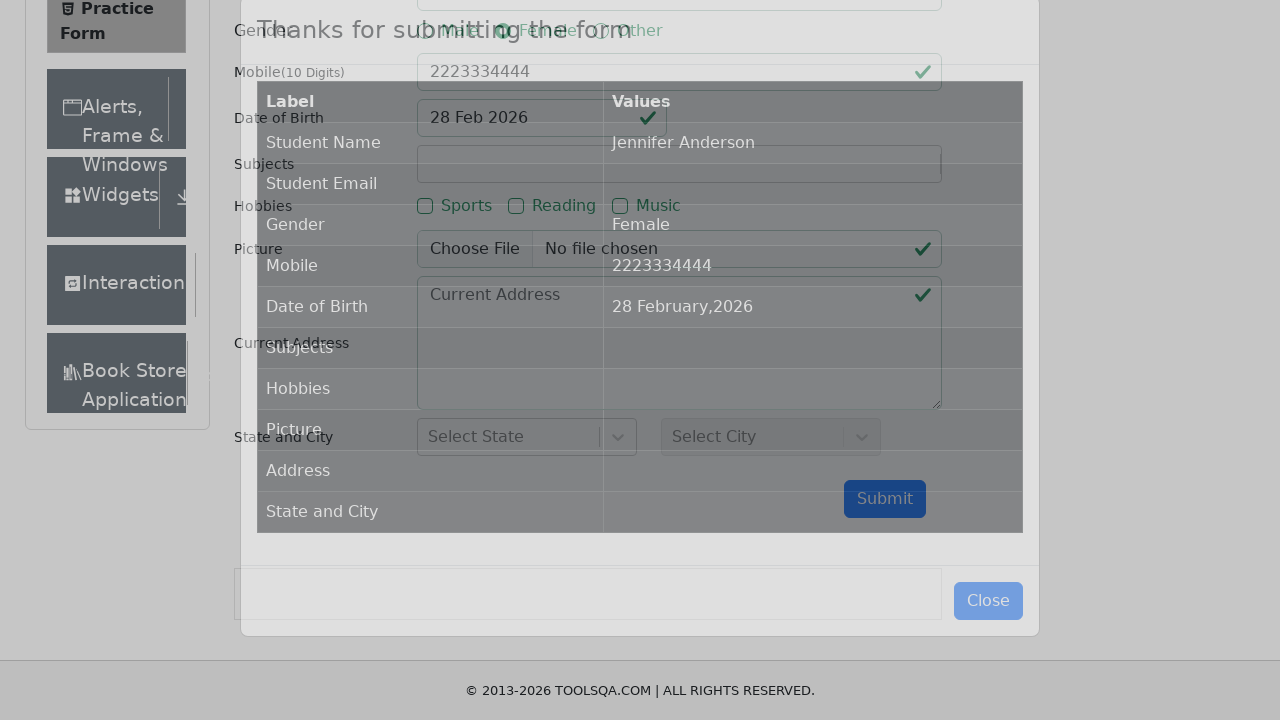

Confirmation dialog appeared
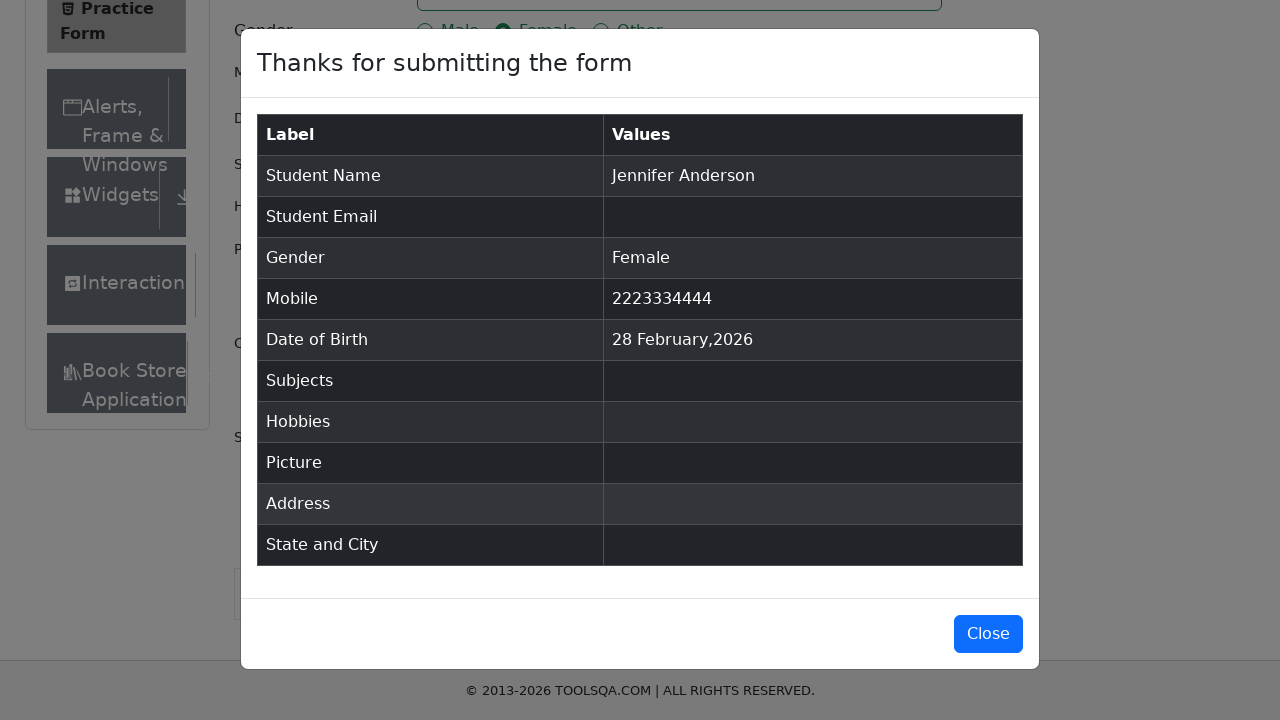

Retrieved gender value from confirmation dialog
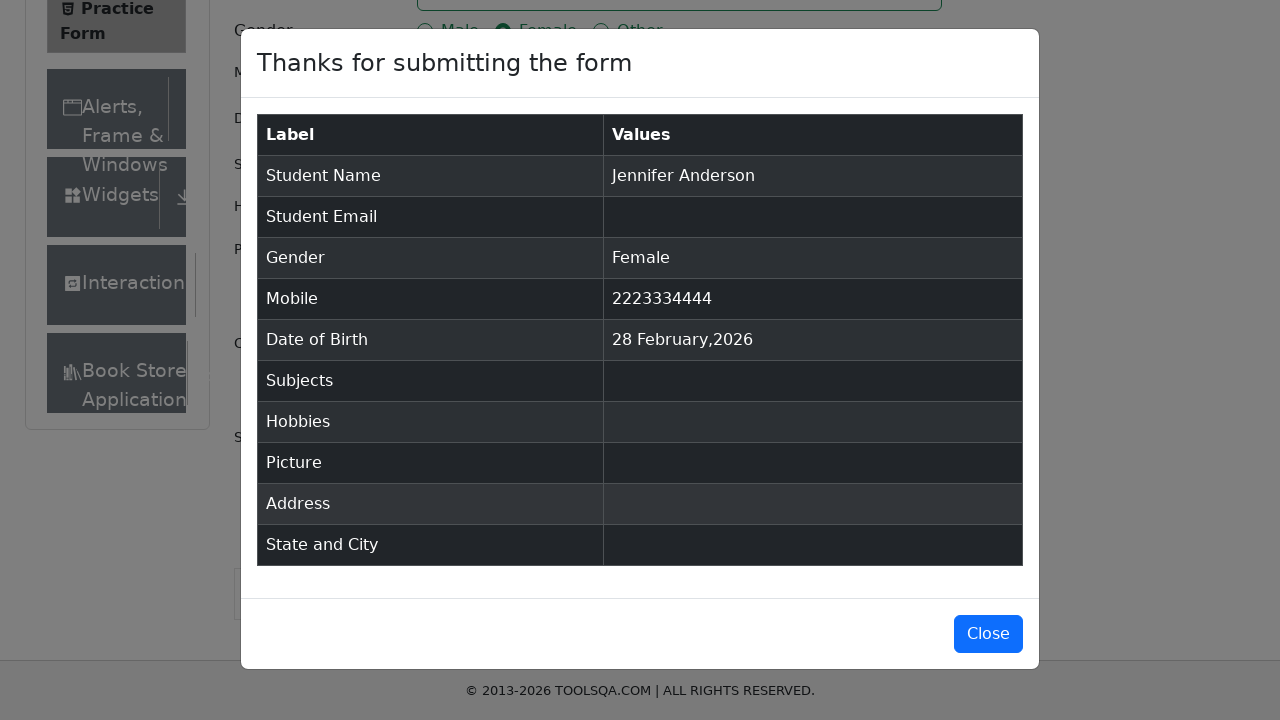

Verified that gender is 'Female' in confirmation dialog
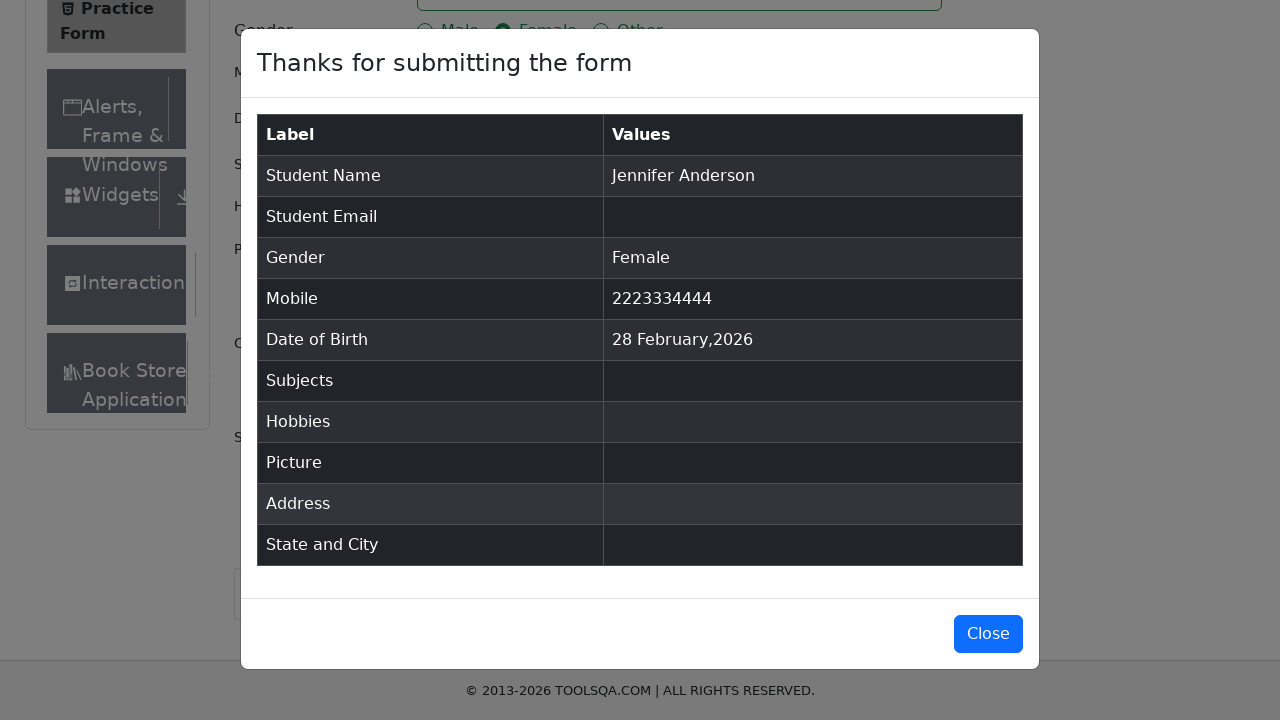

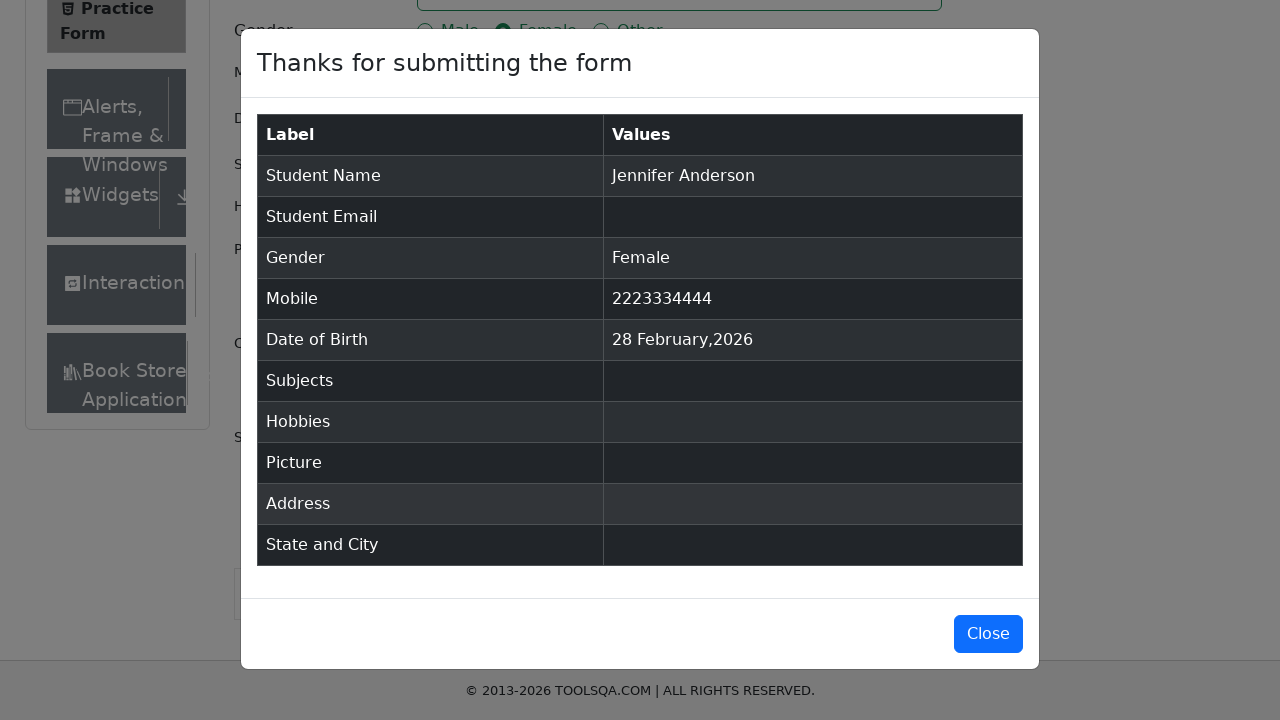